Tests geolocation functionality by overriding browser location to Paris coordinates and clicking button to display the coordinates

Starting URL: https://bonigarcia.dev/selenium-webdriver-java/geolocation.html

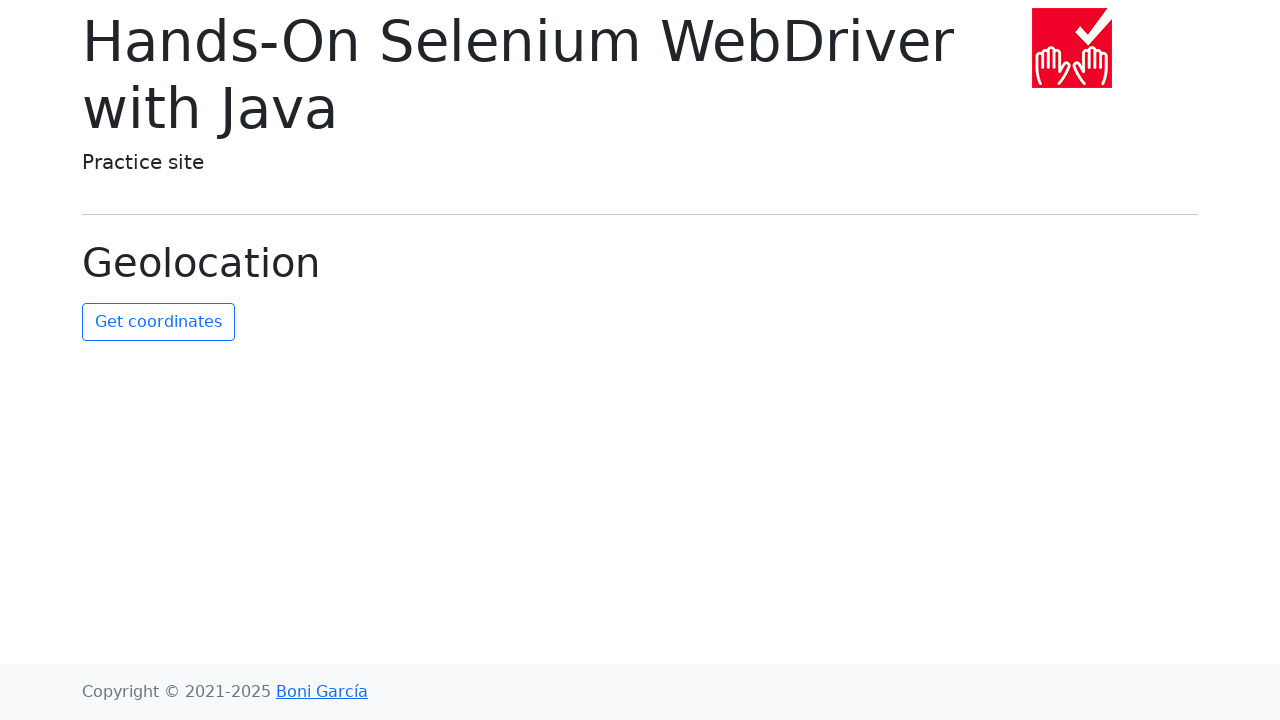

Clicked button to get geolocation coordinates at (158, 322) on #get-coordinates
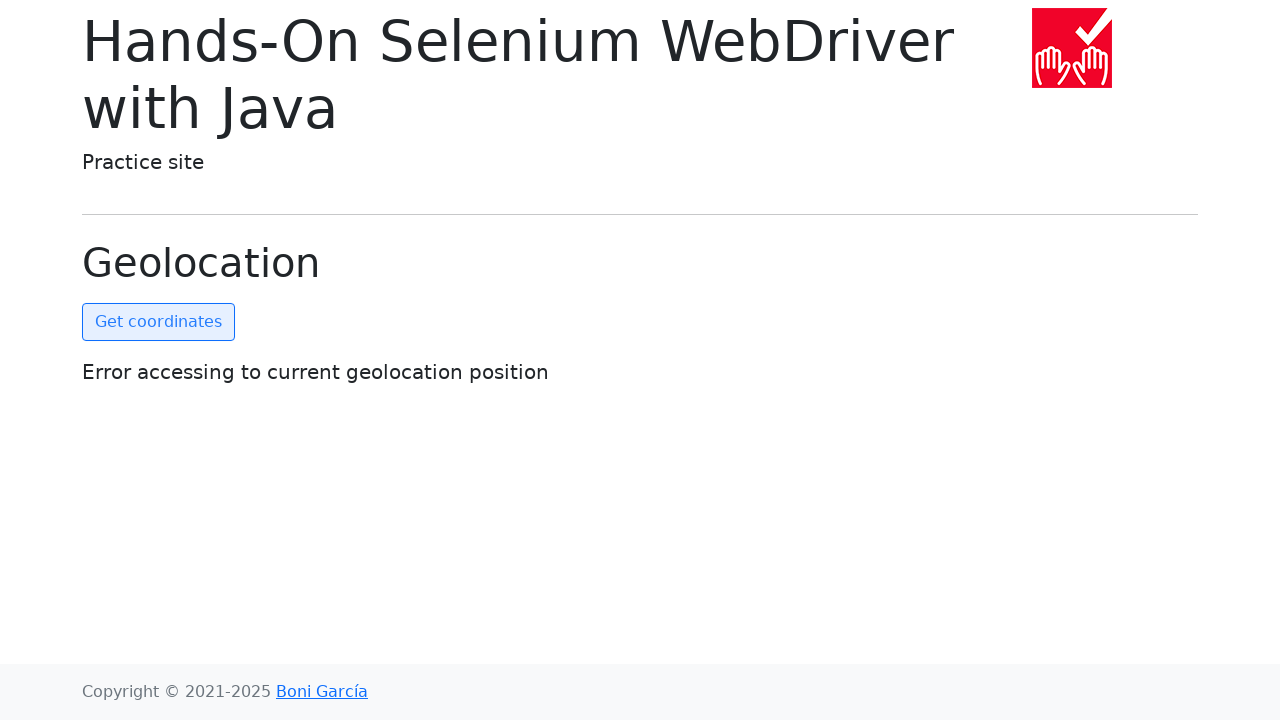

Coordinates element became visible after geolocation override to Paris
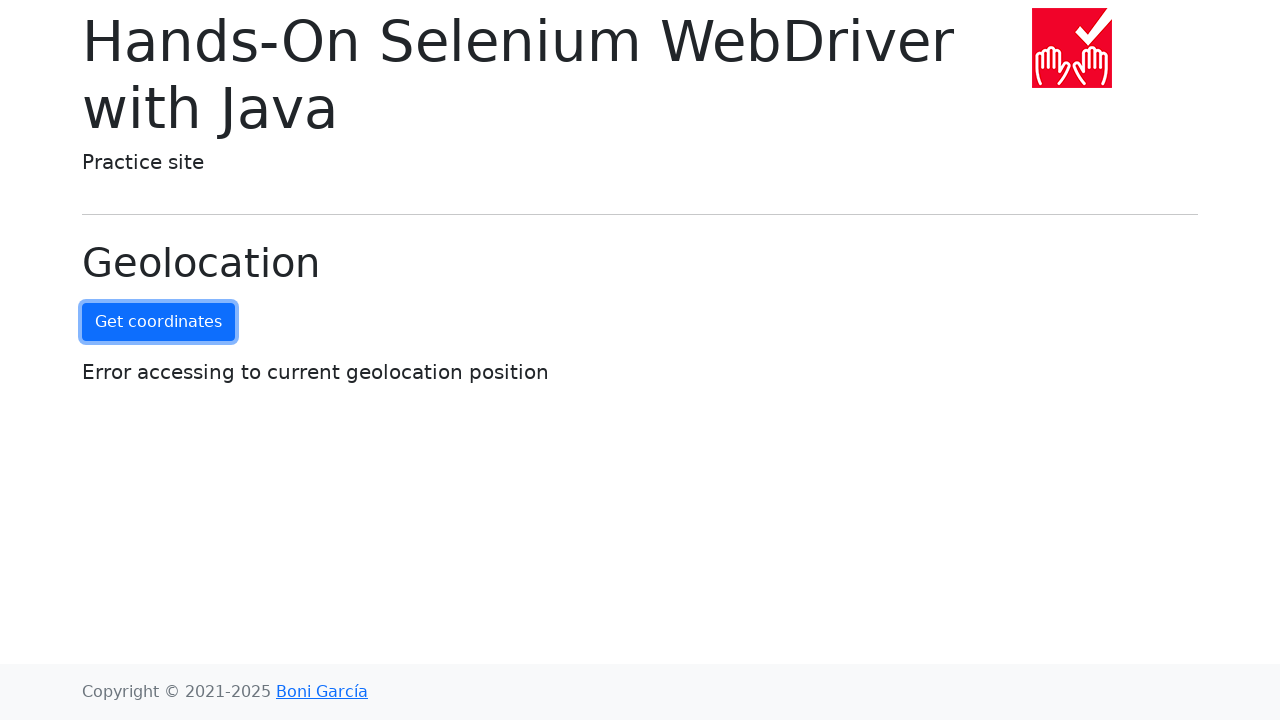

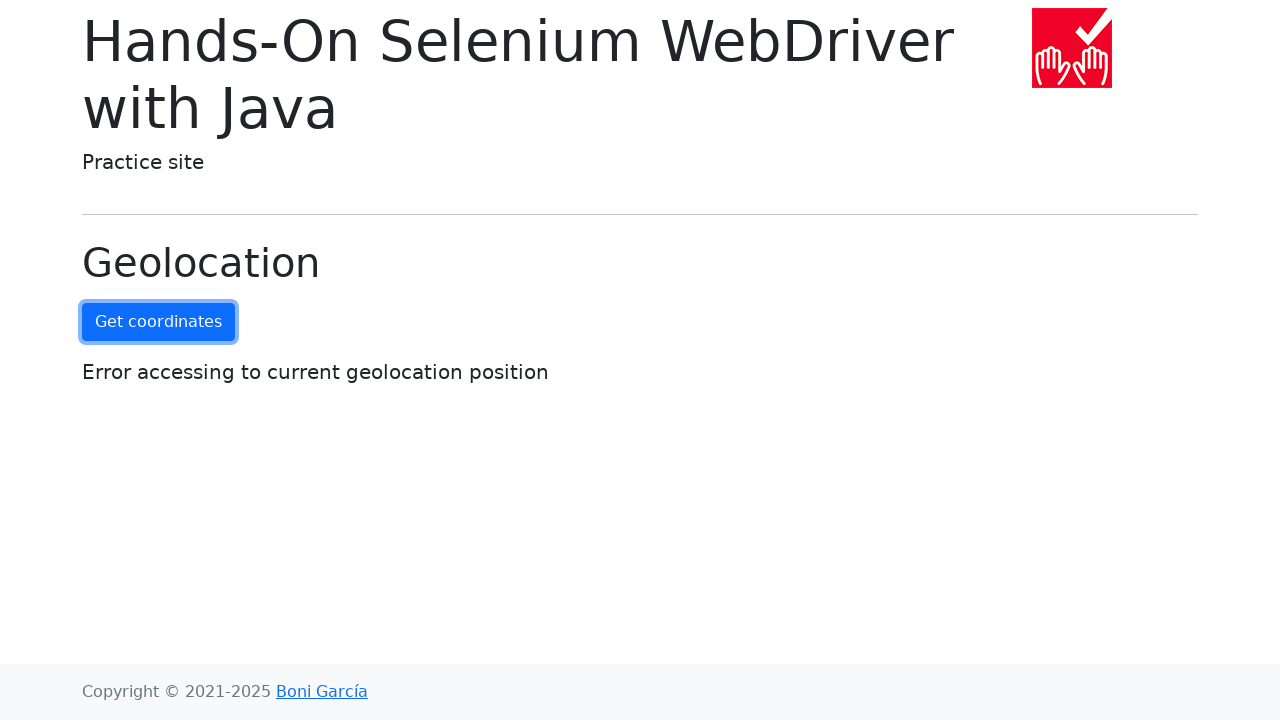